Verifies that the confirmation page displays the thank you message

Starting URL: https://blazedemo.com/confirmation.php

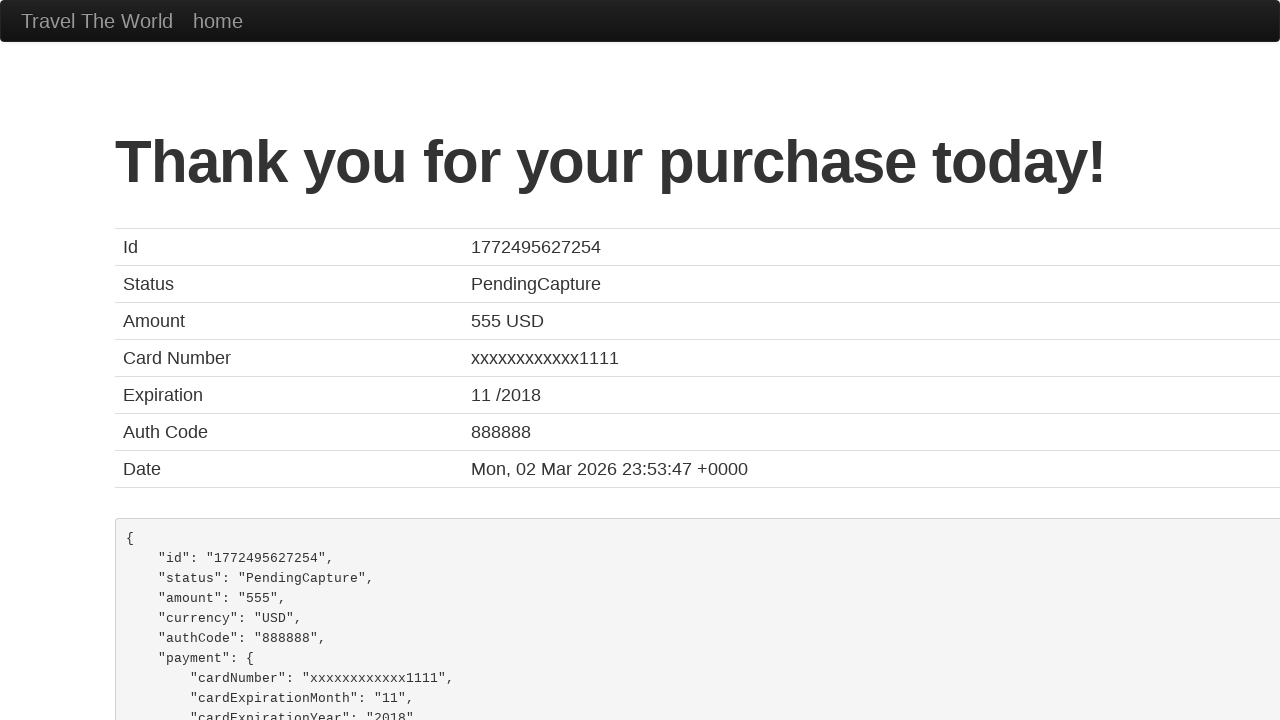

Navigated to confirmation page
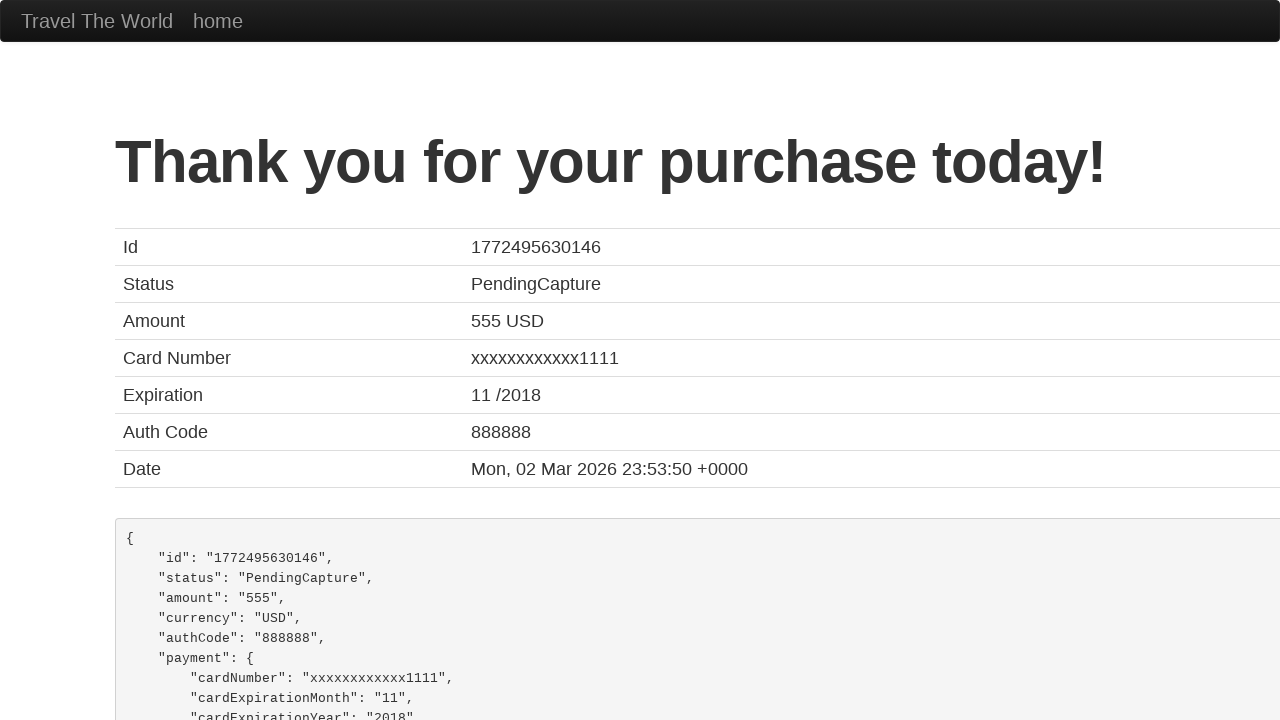

Page body loaded
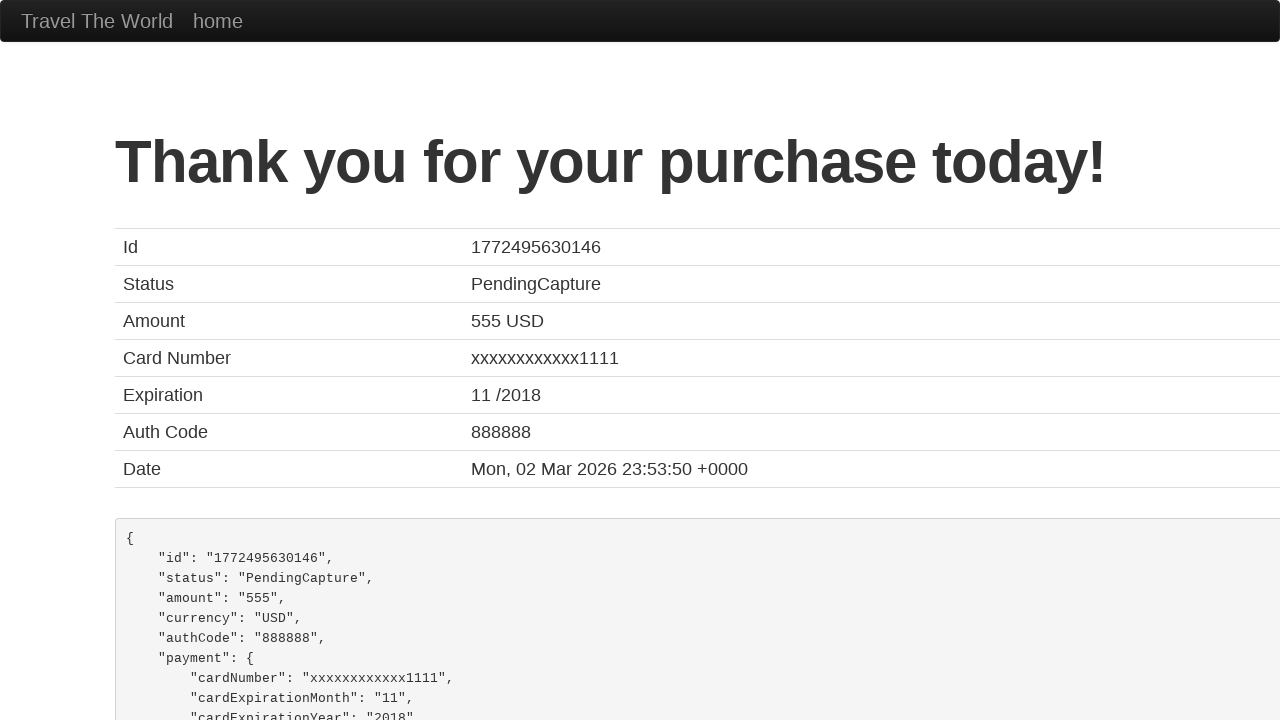

Verified that thank you message is displayed on confirmation page
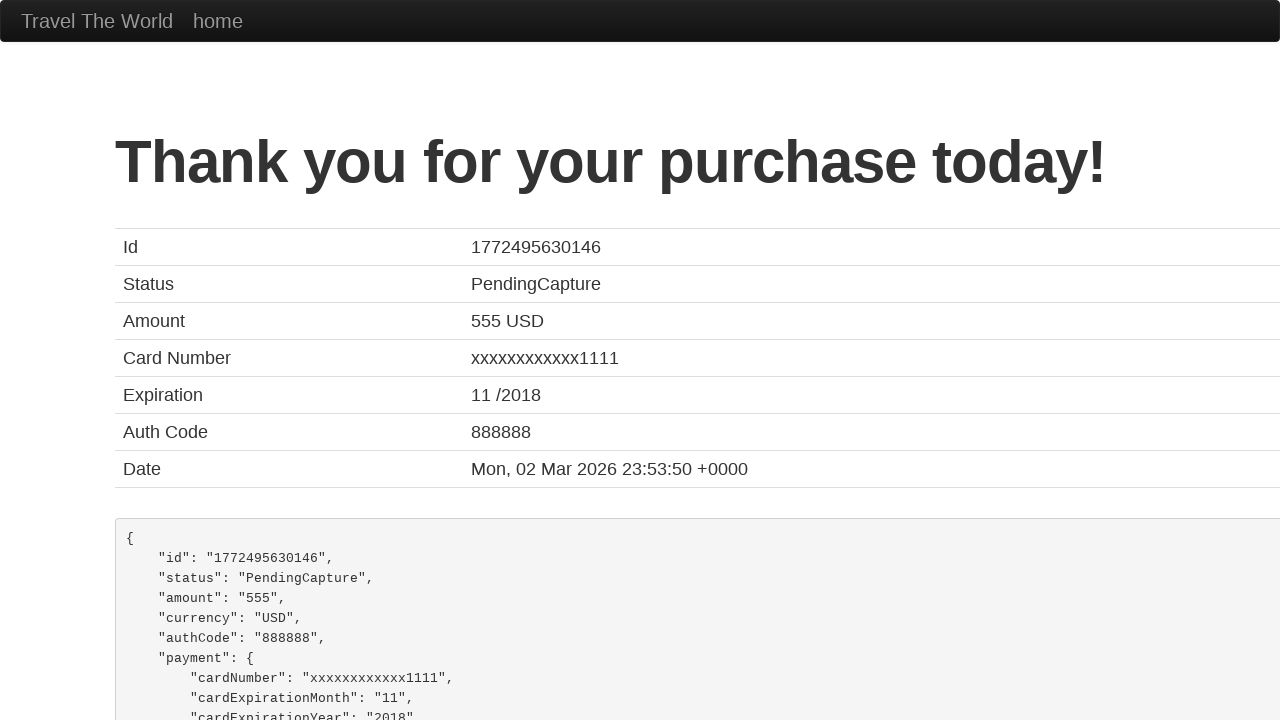

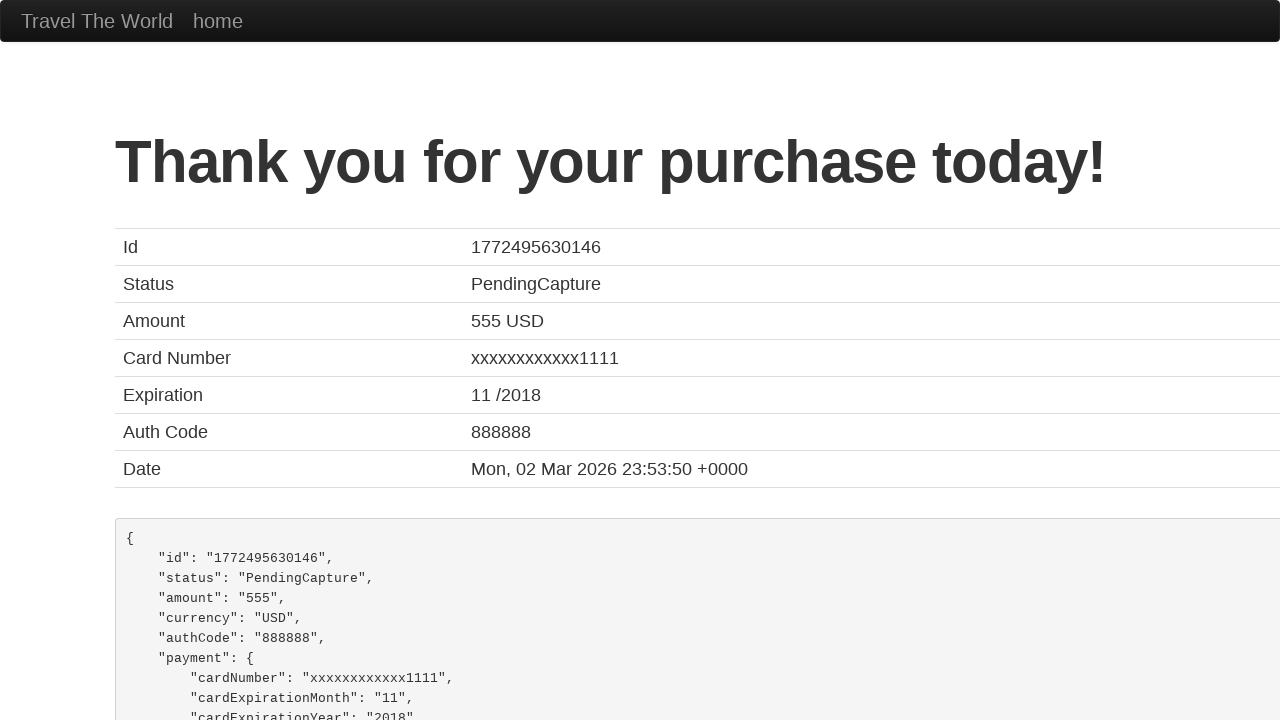